Tests confirmation alert box functionality by clicking a button that triggers a confirmation dialog, then interacting with the alert to verify its text content.

Starting URL: https://www.hyrtutorials.com/p/alertsdemo.html

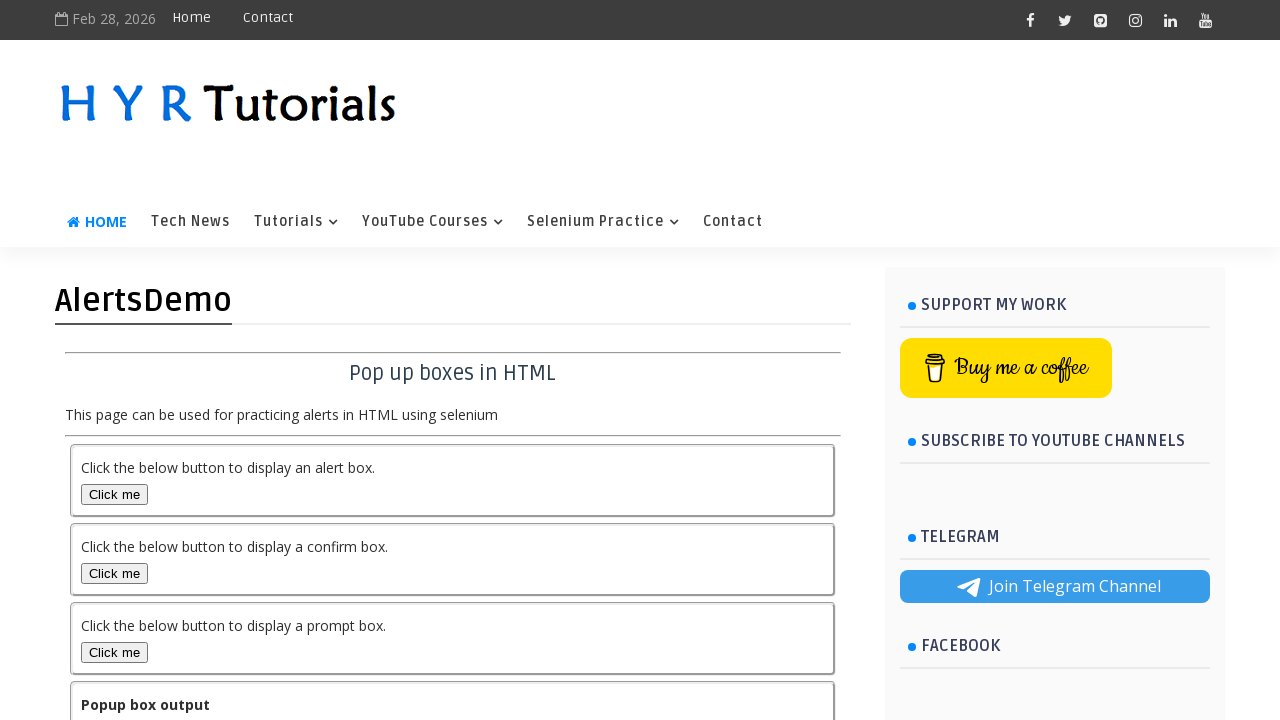

Navigated to alerts demo page
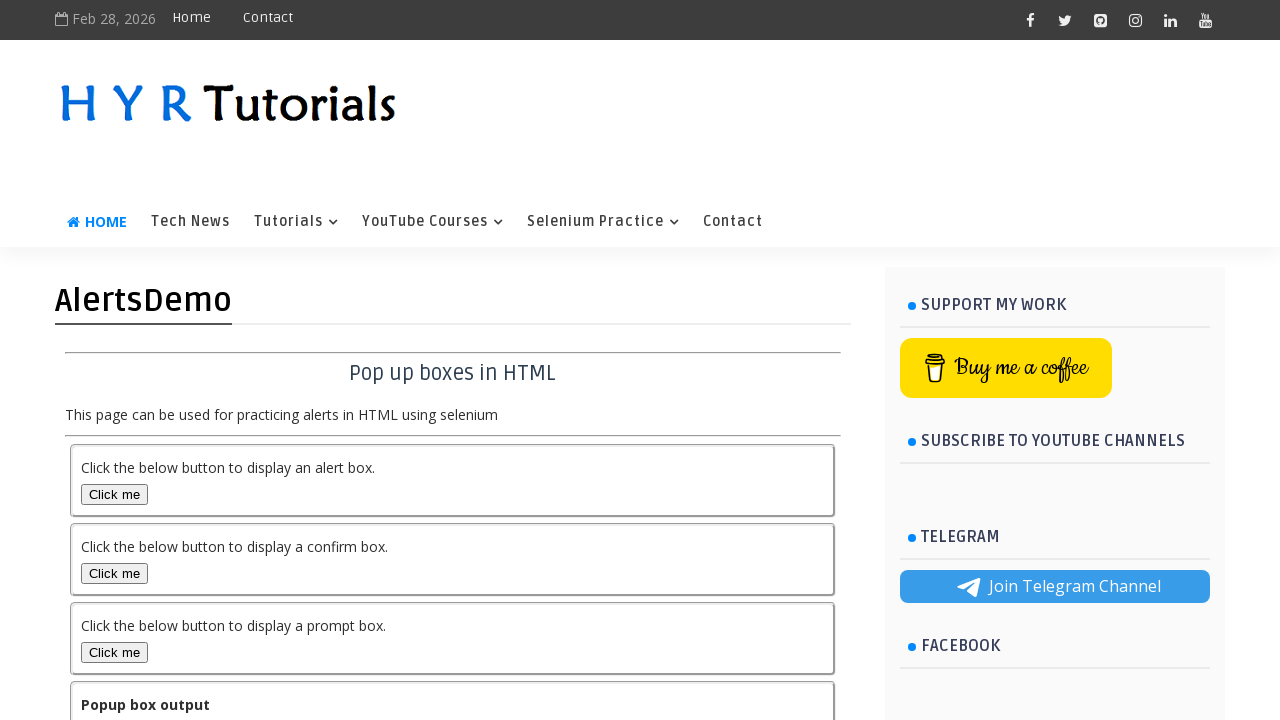

Clicked confirmation alert button at (114, 573) on #confirmBox
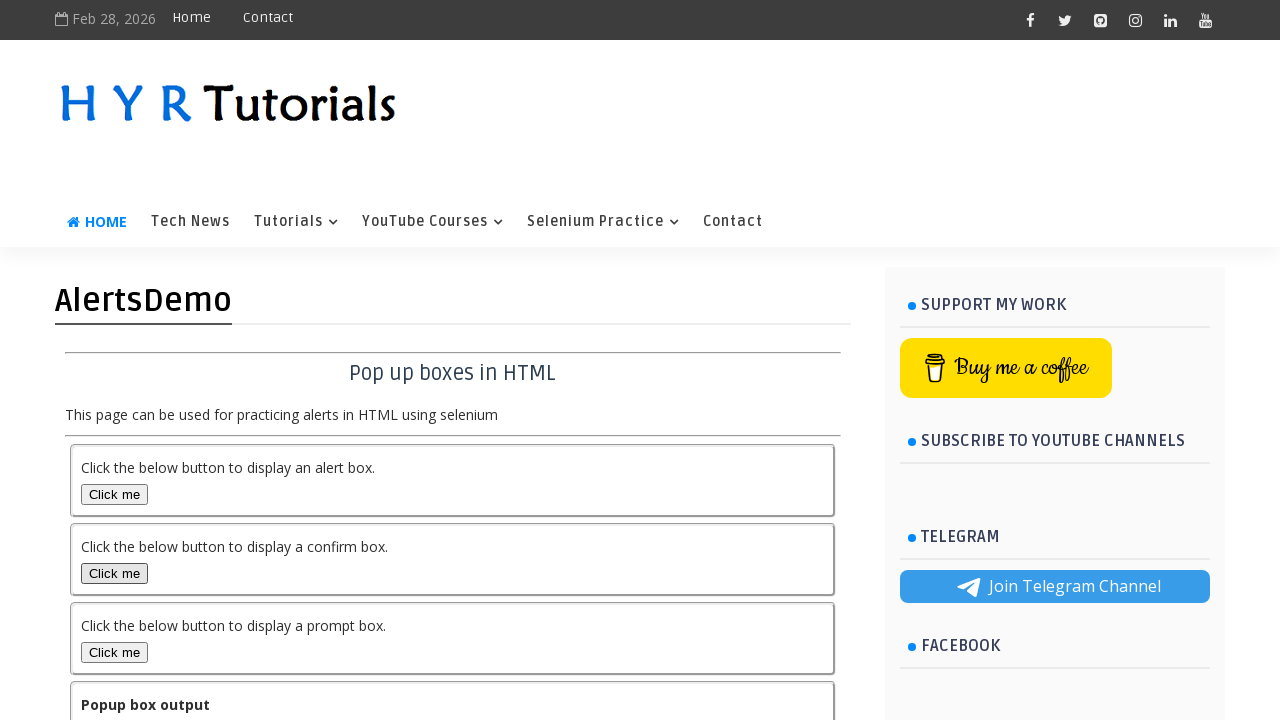

Registered dialog handler to accept confirmation
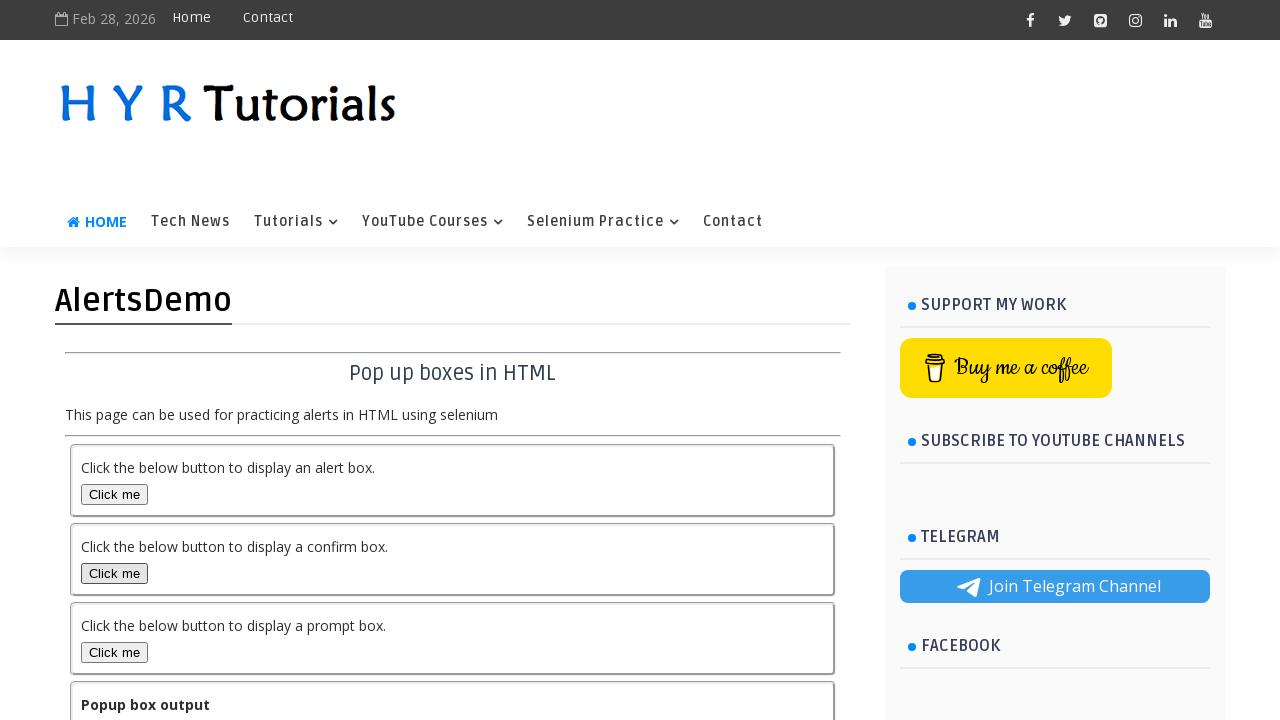

Clicked confirmation alert button again at (114, 573) on #confirmBox
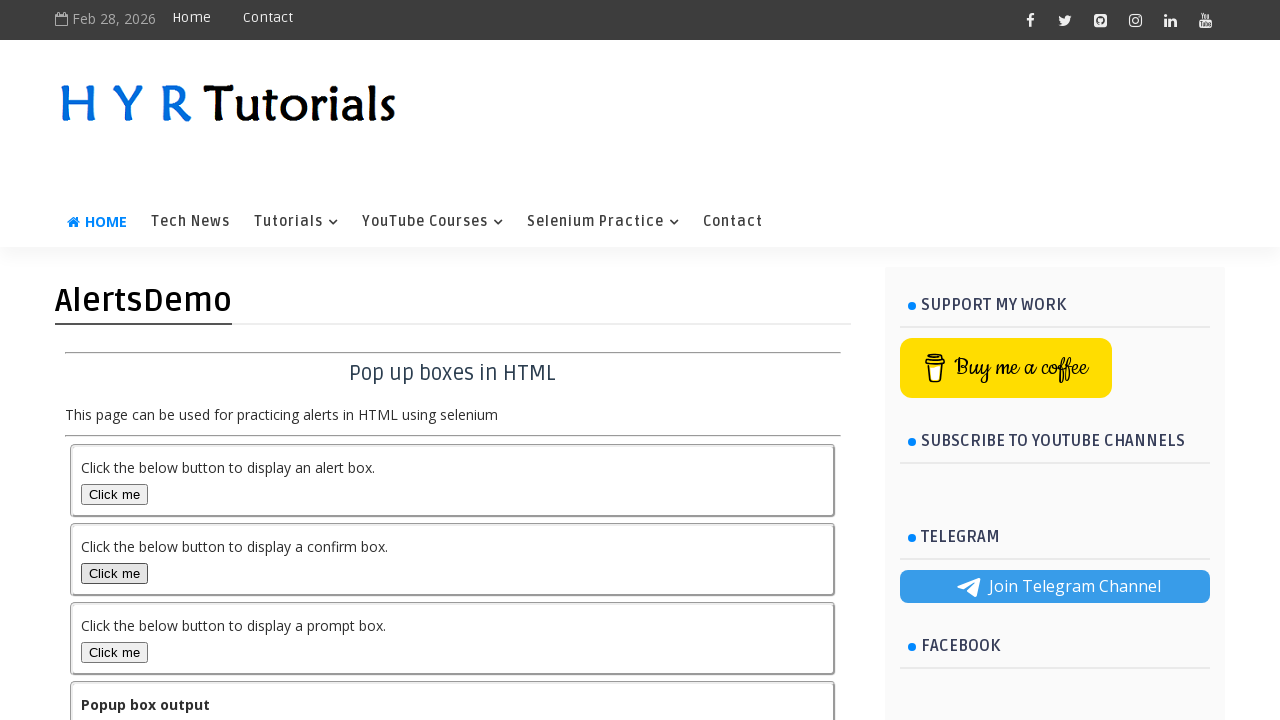

Waited for dialog to be processed
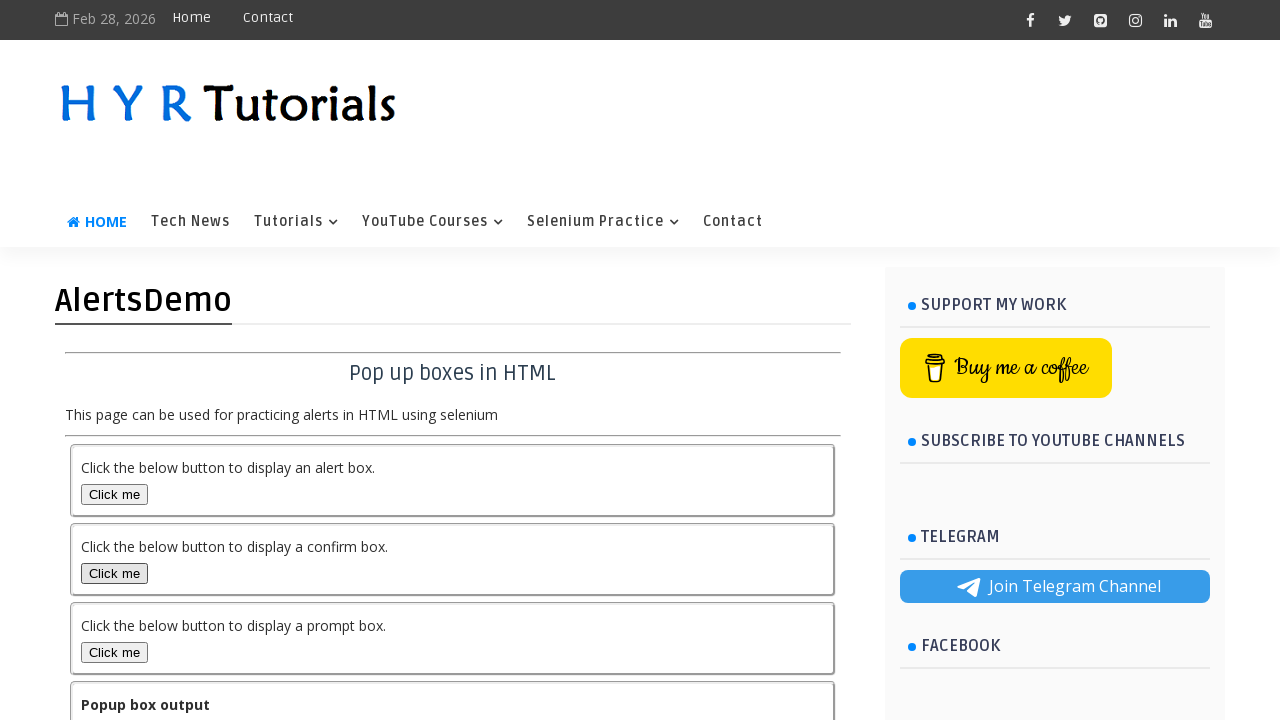

Registered explicit dialog handler
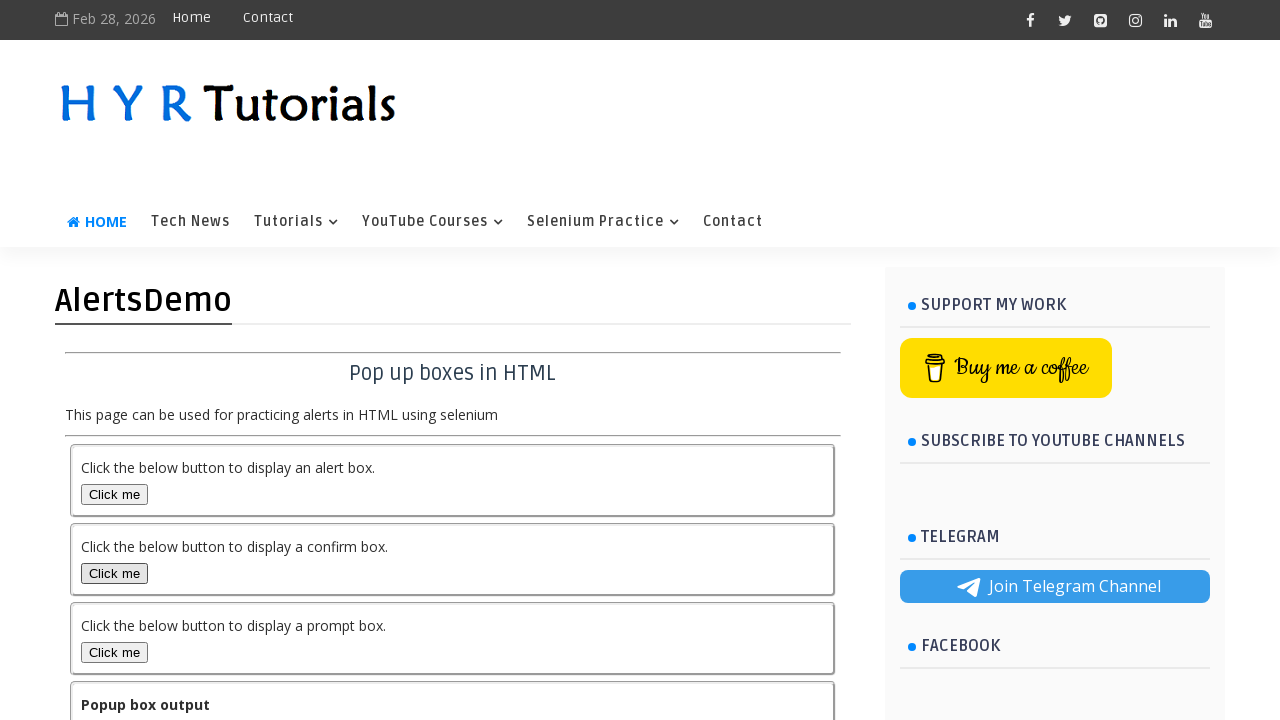

Clicked confirmation alert button to trigger dialog with handler at (114, 573) on #confirmBox
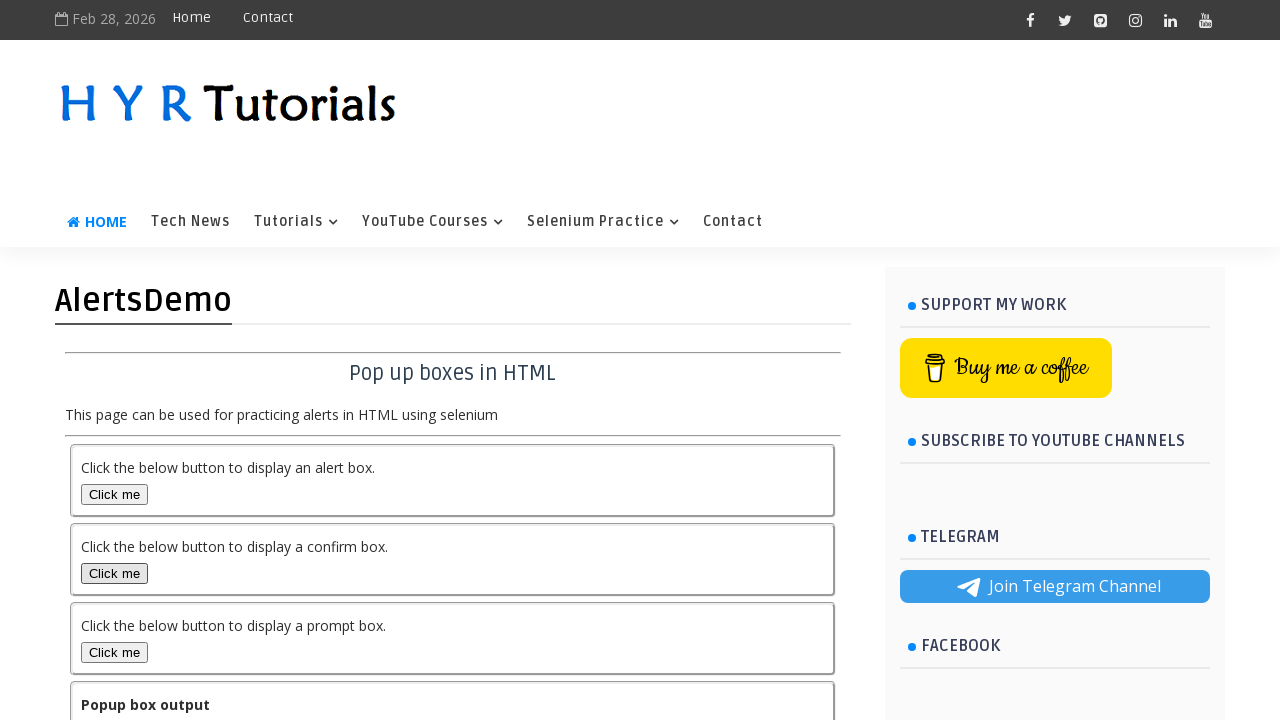

Output element became visible after dialog interaction
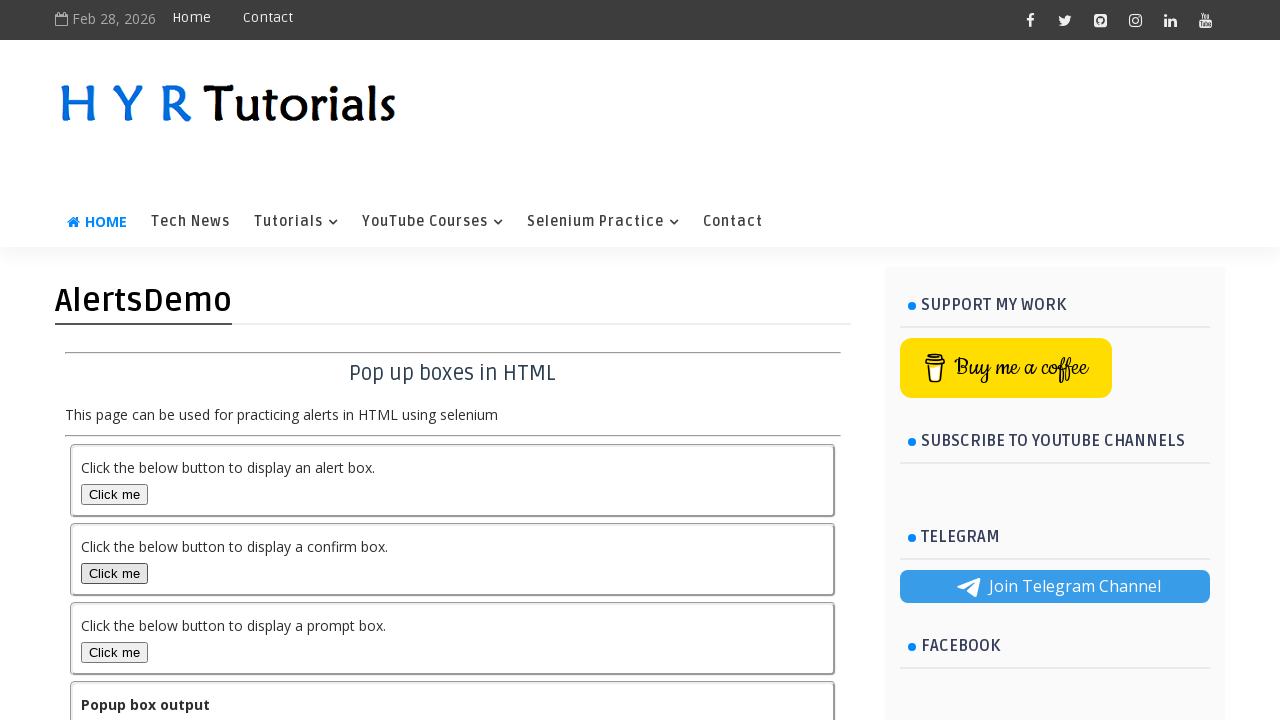

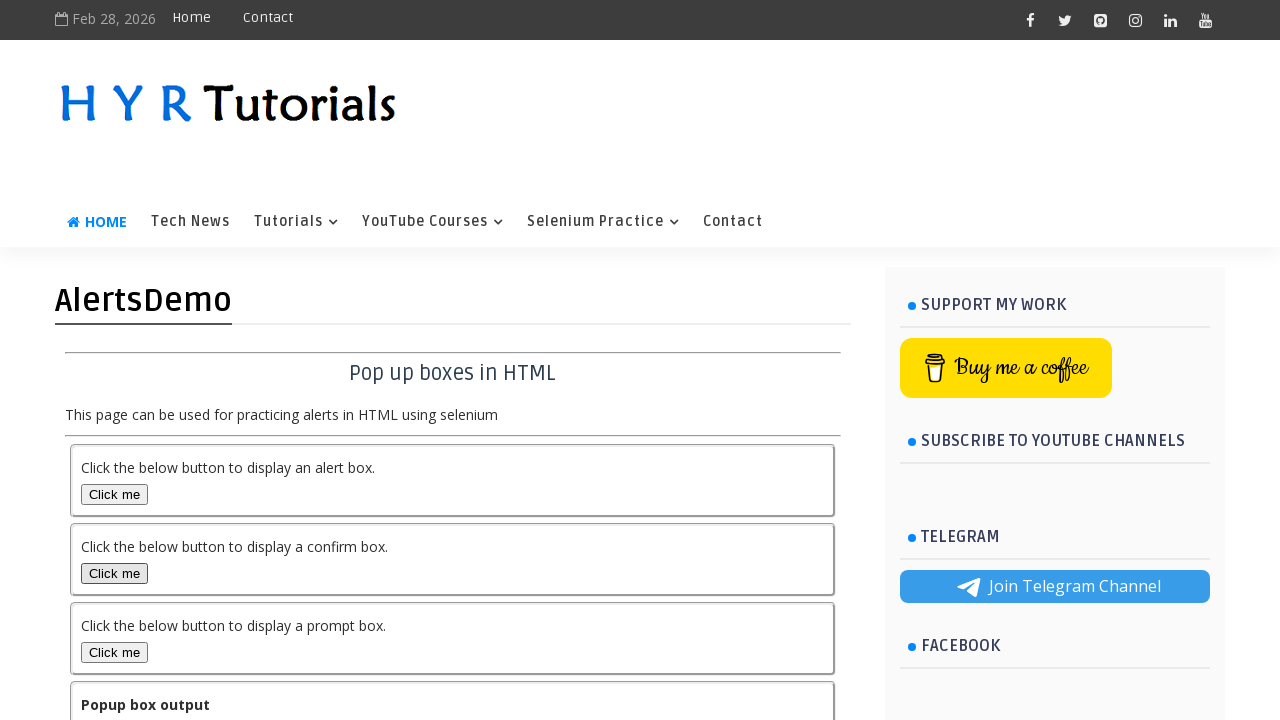